Tests checkbox functionality by selecting "Check 3" and "Check 4" checkboxes and verifying they are checked

Starting URL: http://antoniotrindade.com.br/treinoautomacao/elementsweb.html

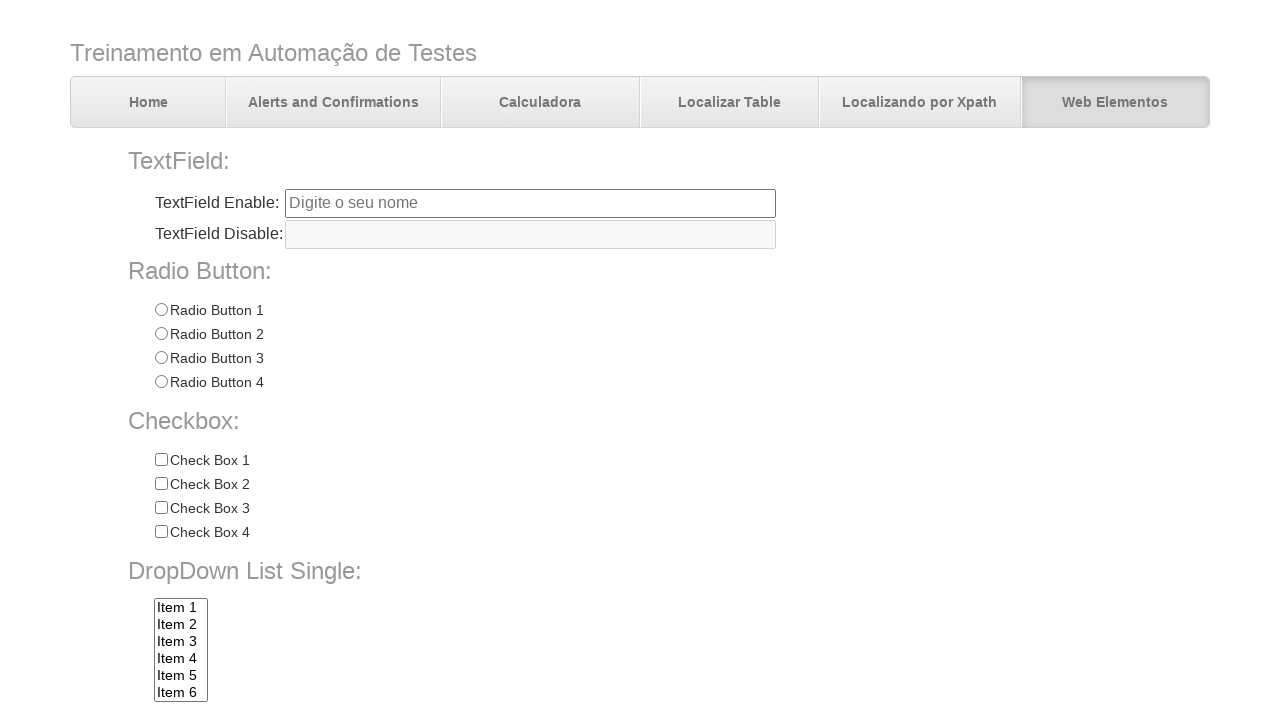

Navigated to checkbox test page
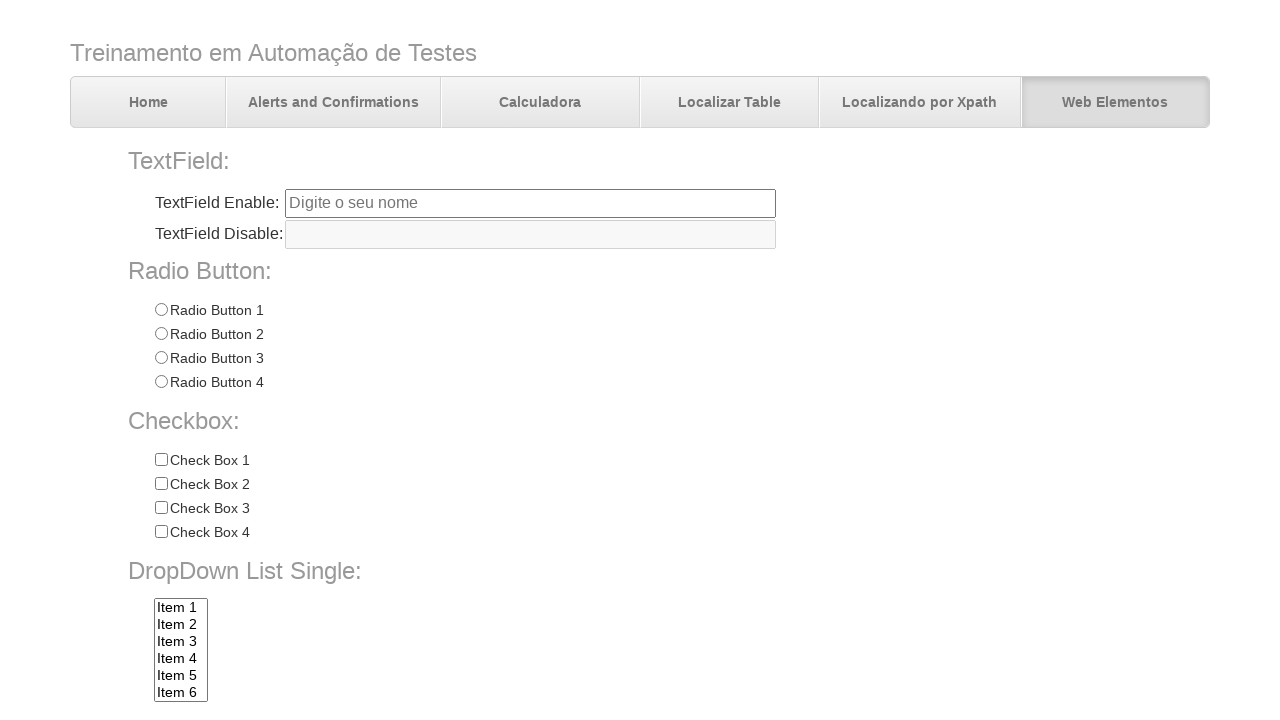

Clicked on 'Check 3' checkbox at (161, 508) on input[name='chkbox'][value='Check 3']
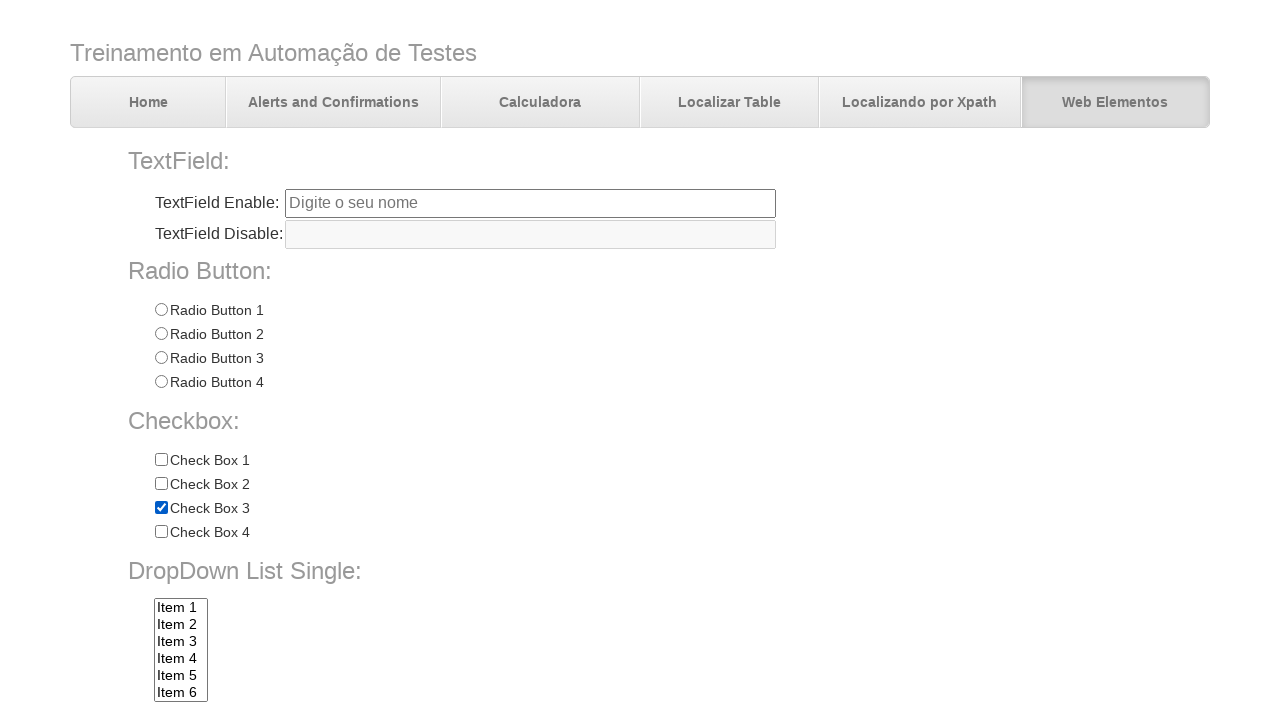

Clicked on 'Check 4' checkbox at (161, 532) on input[name='chkbox'][value='Check 4']
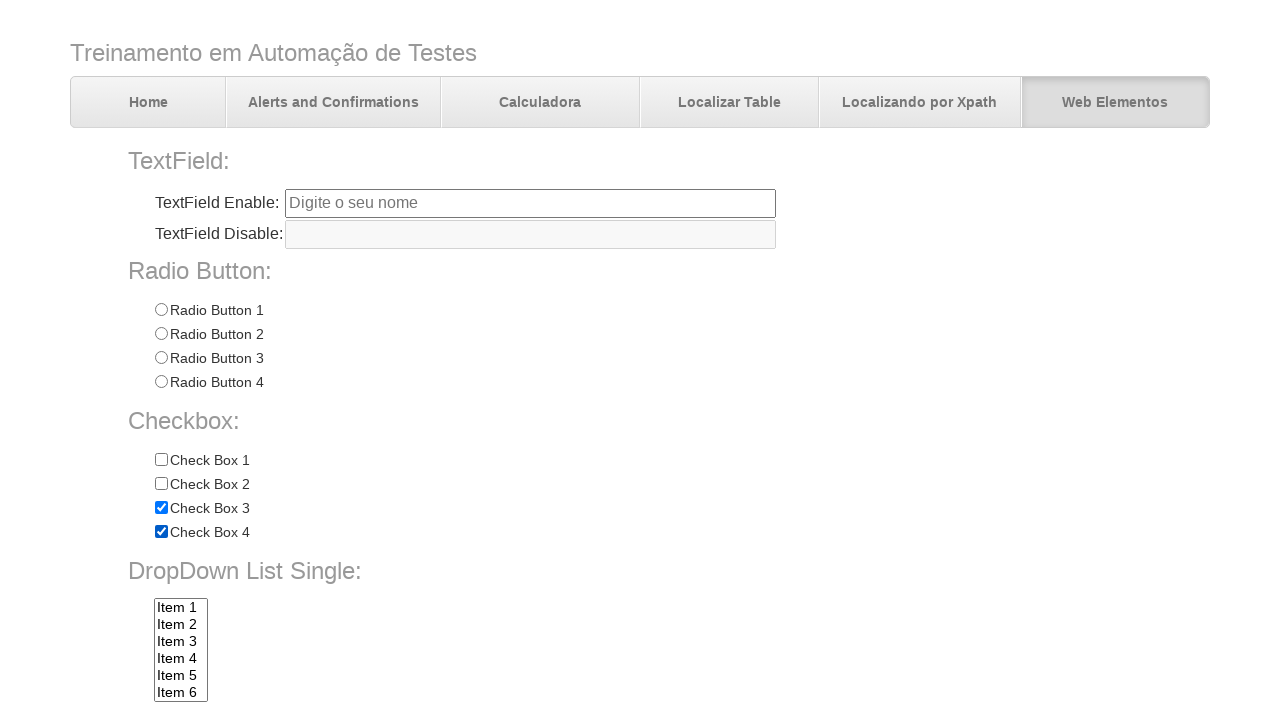

Verified that 'Check 3' is checked
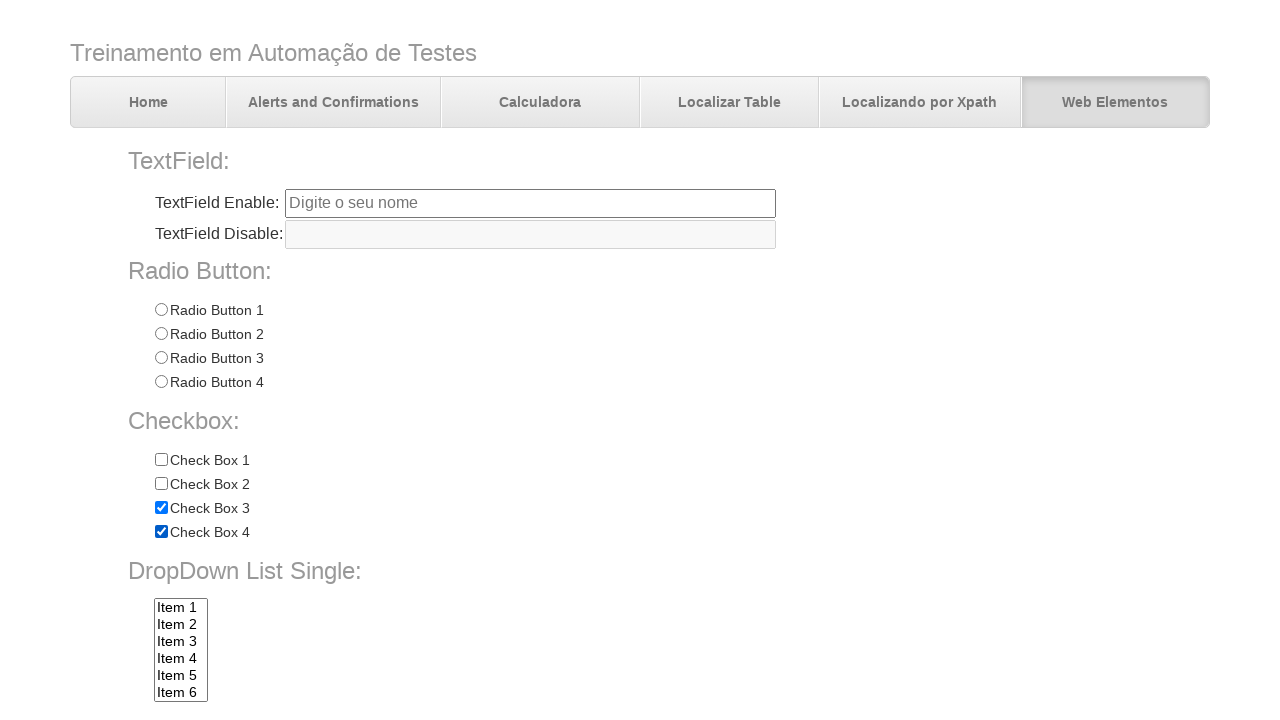

Verified that 'Check 4' is checked
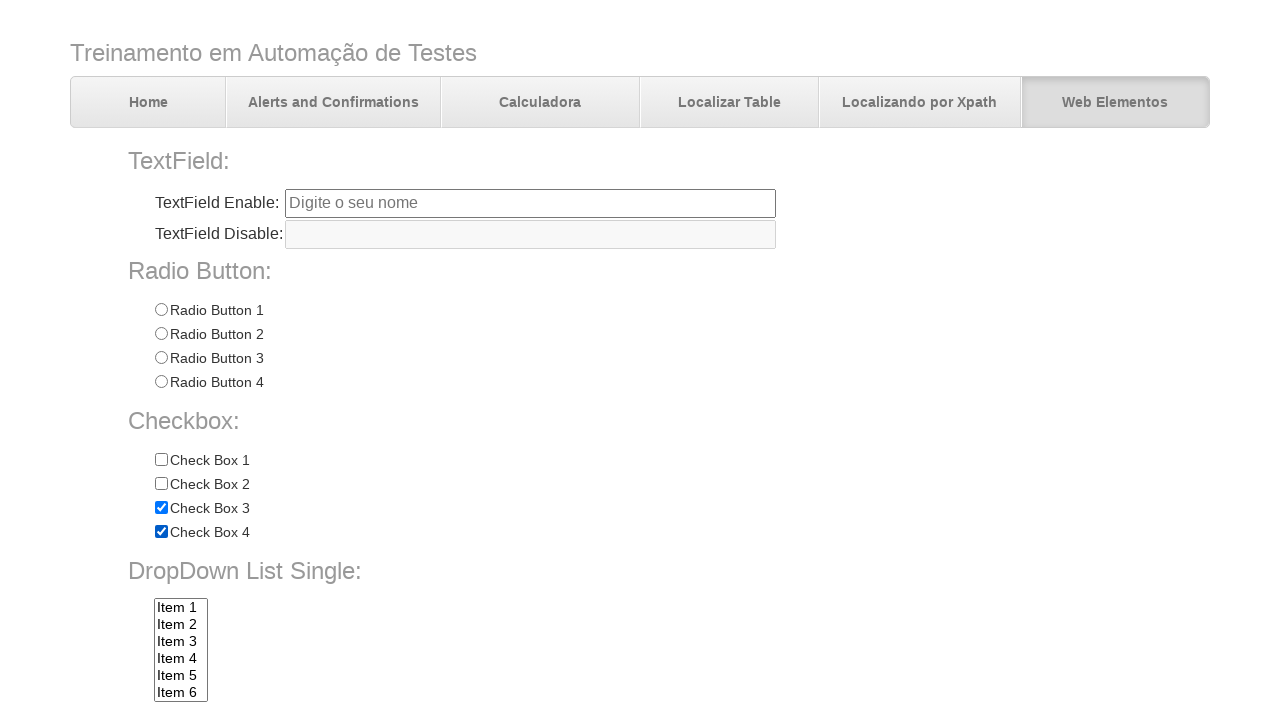

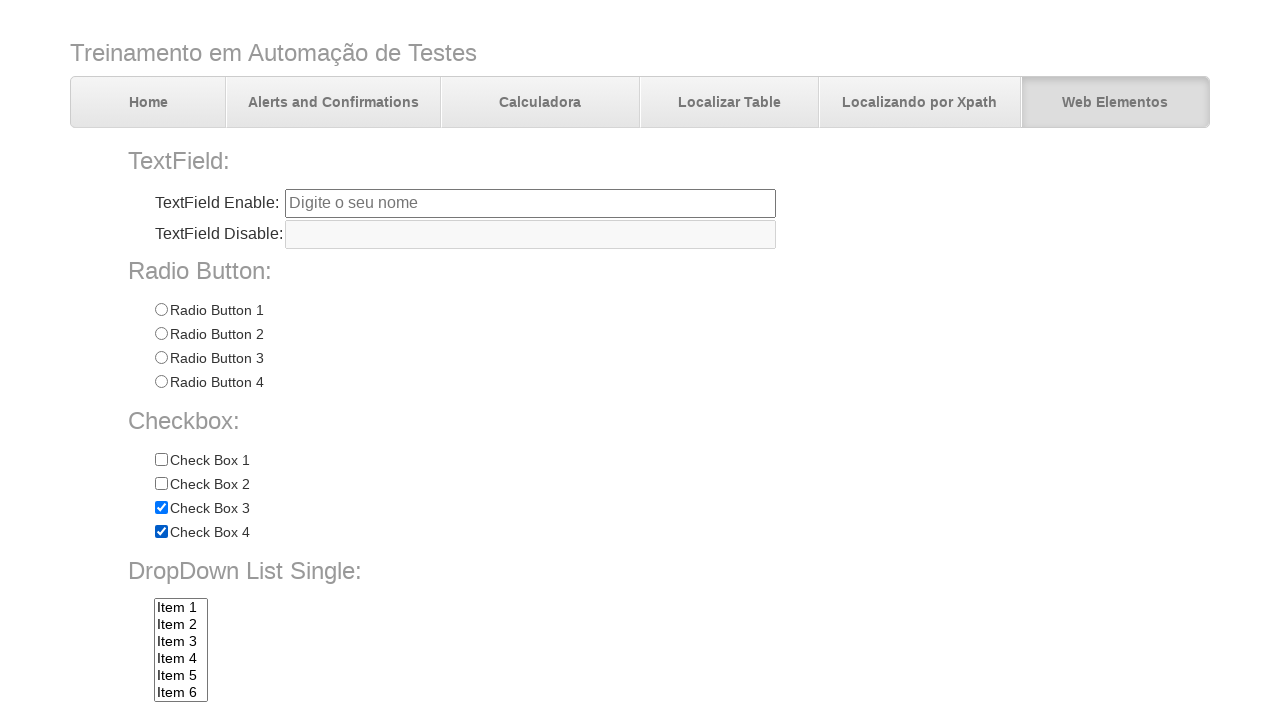